Tests the search functionality on python.org by entering a search query "pycon" and verifying that results are returned.

Starting URL: https://www.python.org

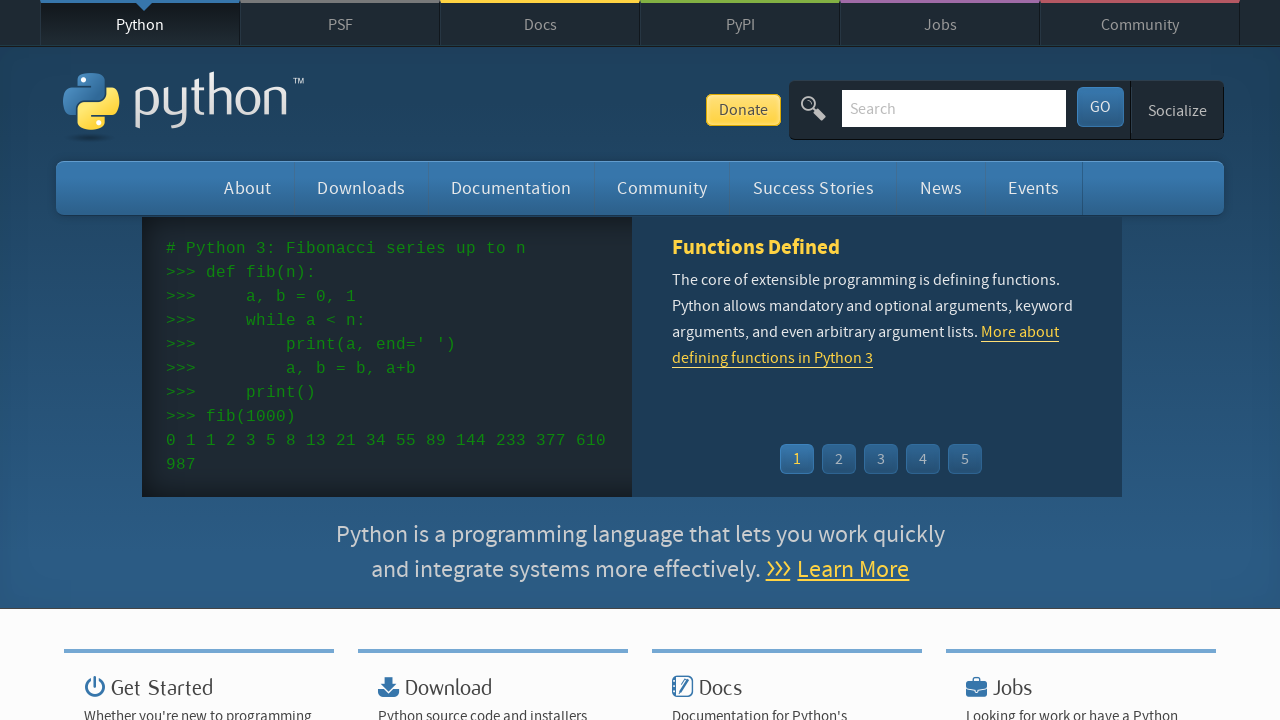

Cleared search input field on input[name='q']
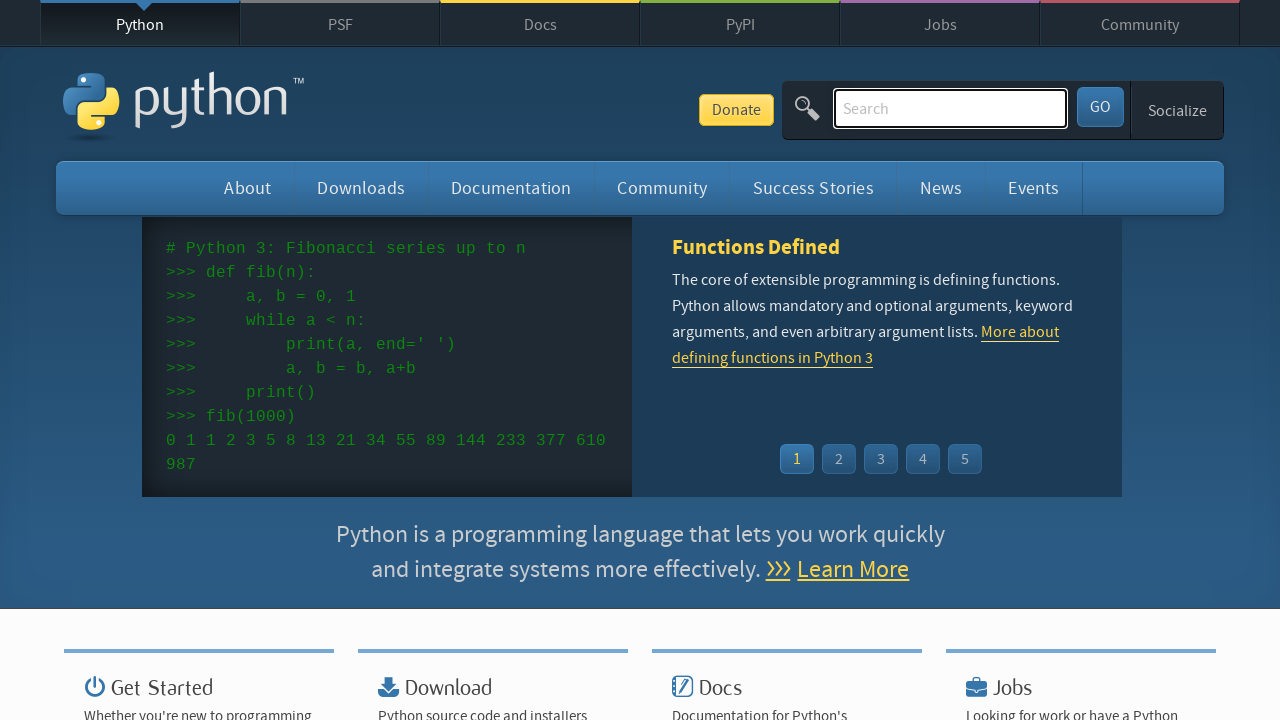

Filled search field with 'pycon' on input[name='q']
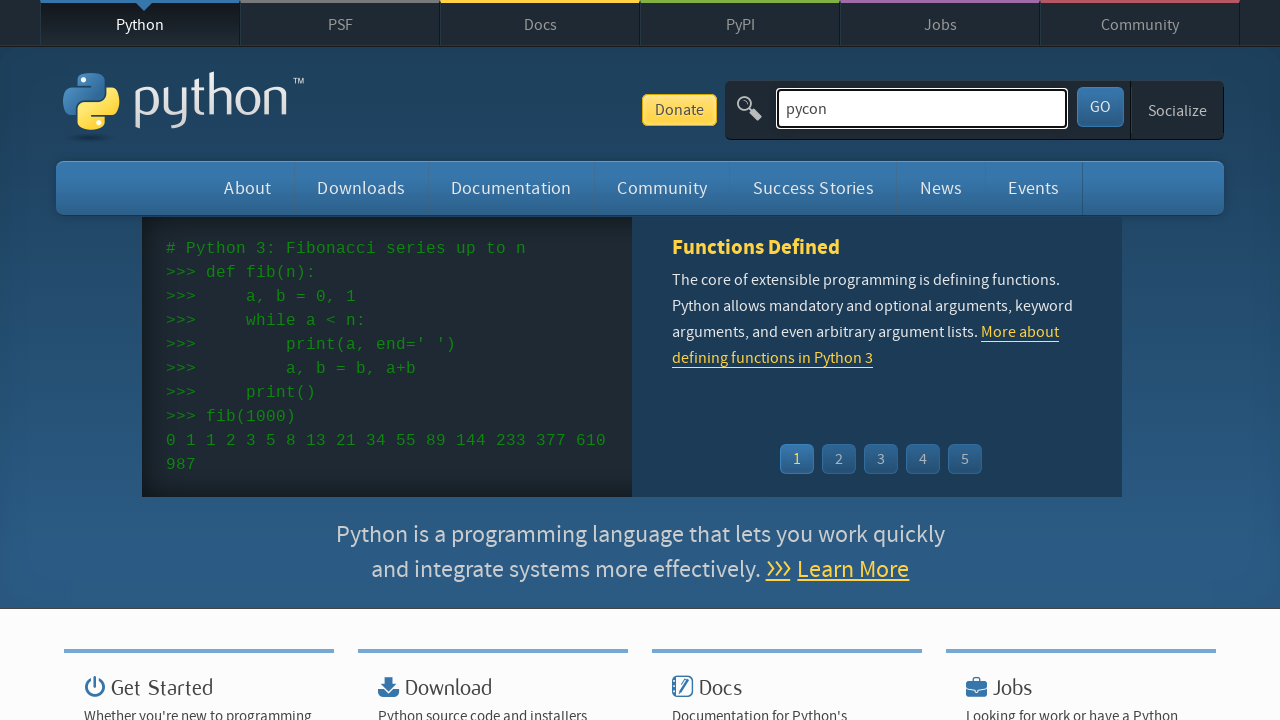

Pressed Enter to submit search query on input[name='q']
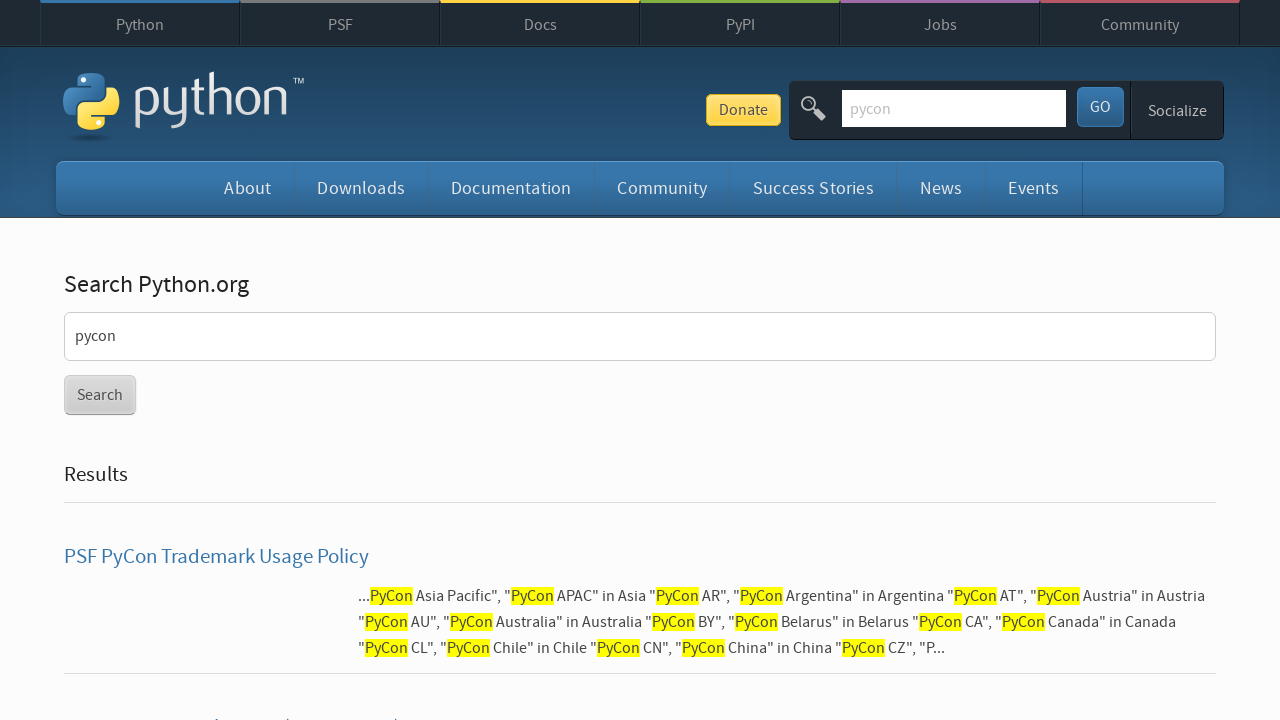

Waited for search results page to fully load
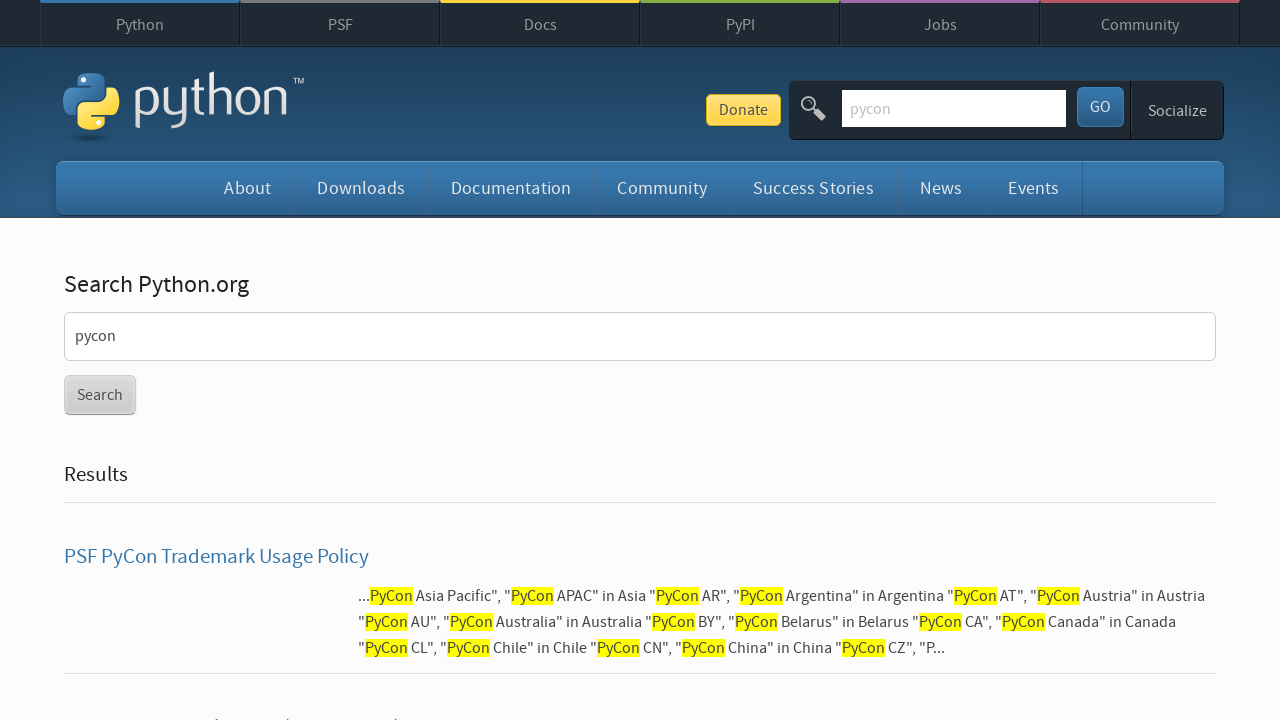

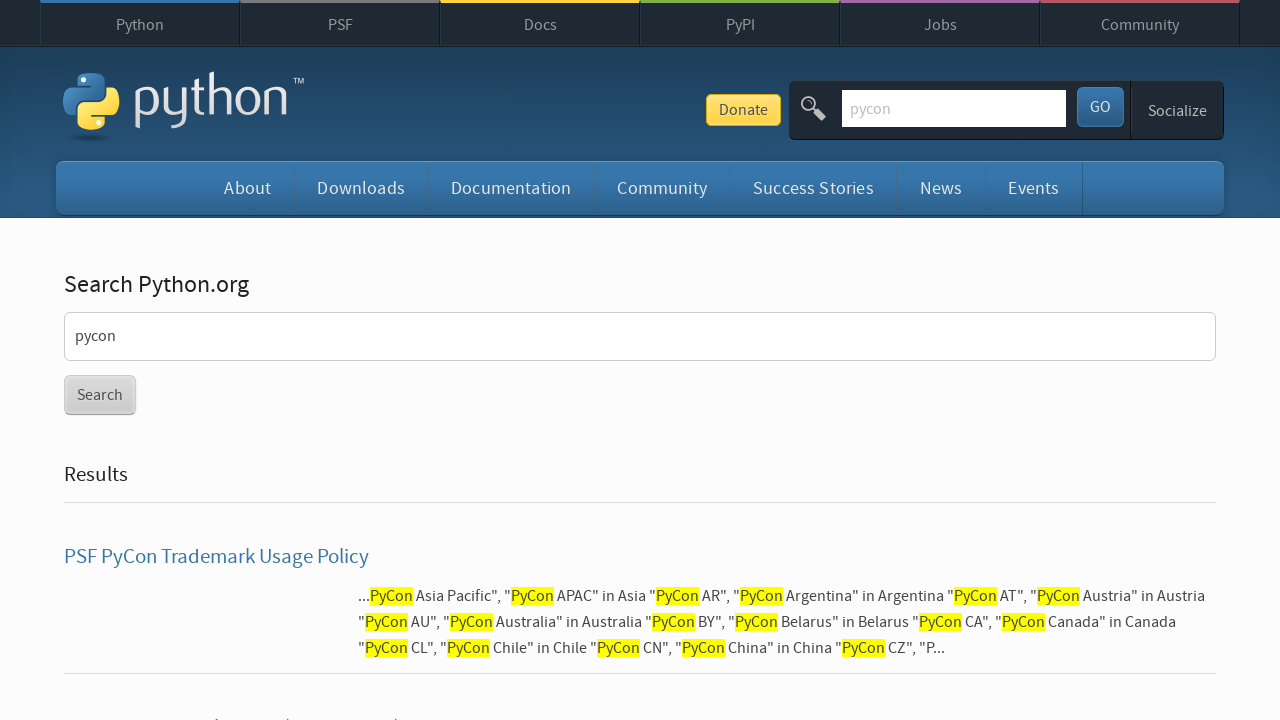